Navigates to the HDFC Bank homepage and maximizes the browser window to verify the page loads correctly.

Starting URL: https://www.hdfcbank.com/

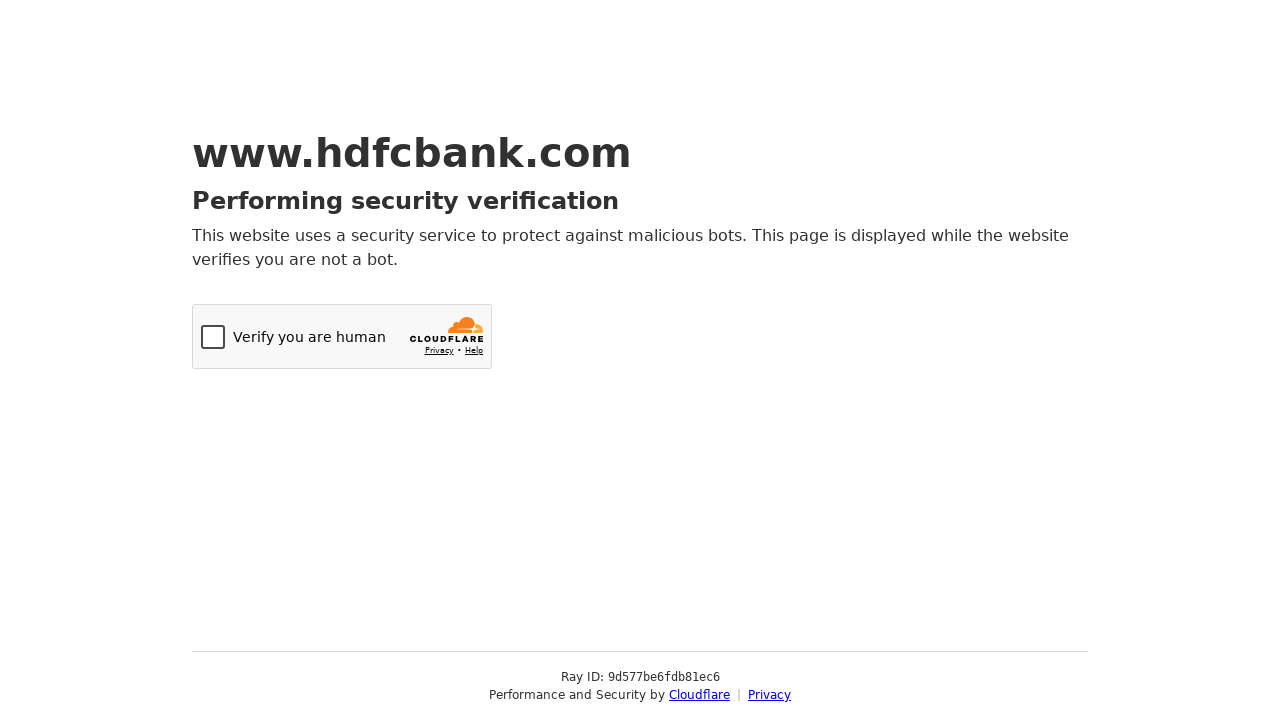

Navigated to HDFC Bank homepage
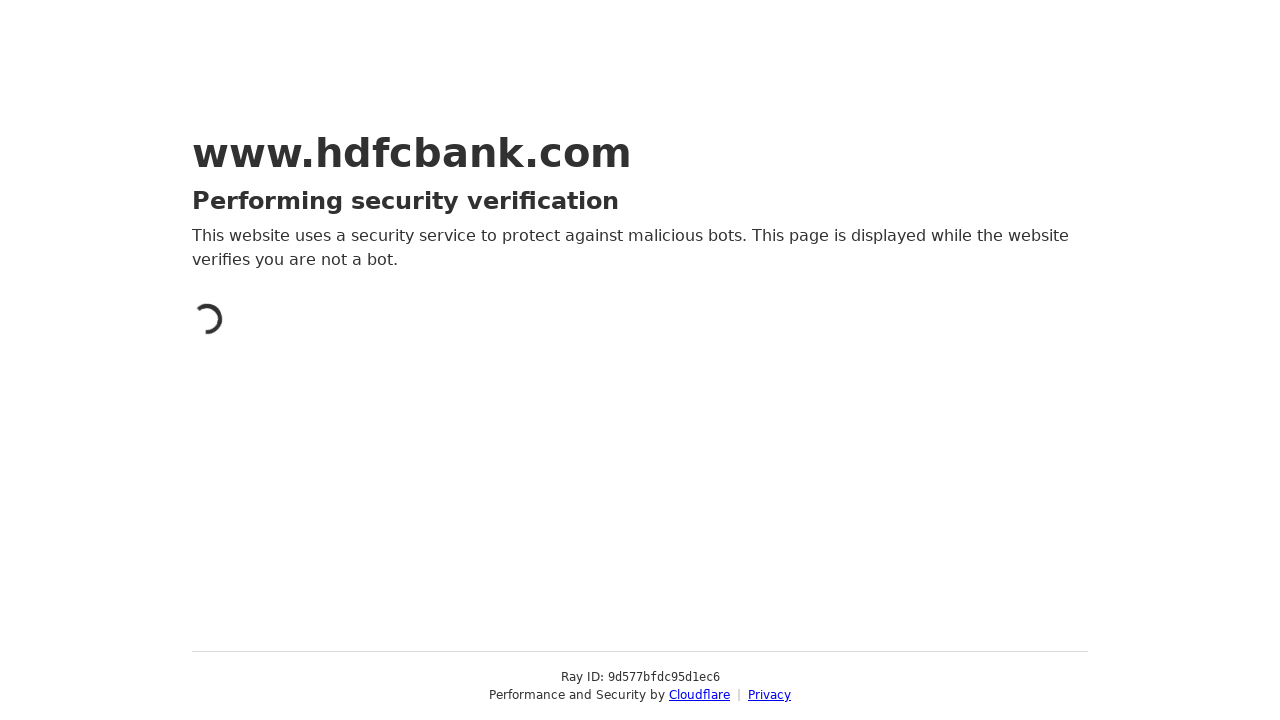

Maximized browser window to 1920x1080
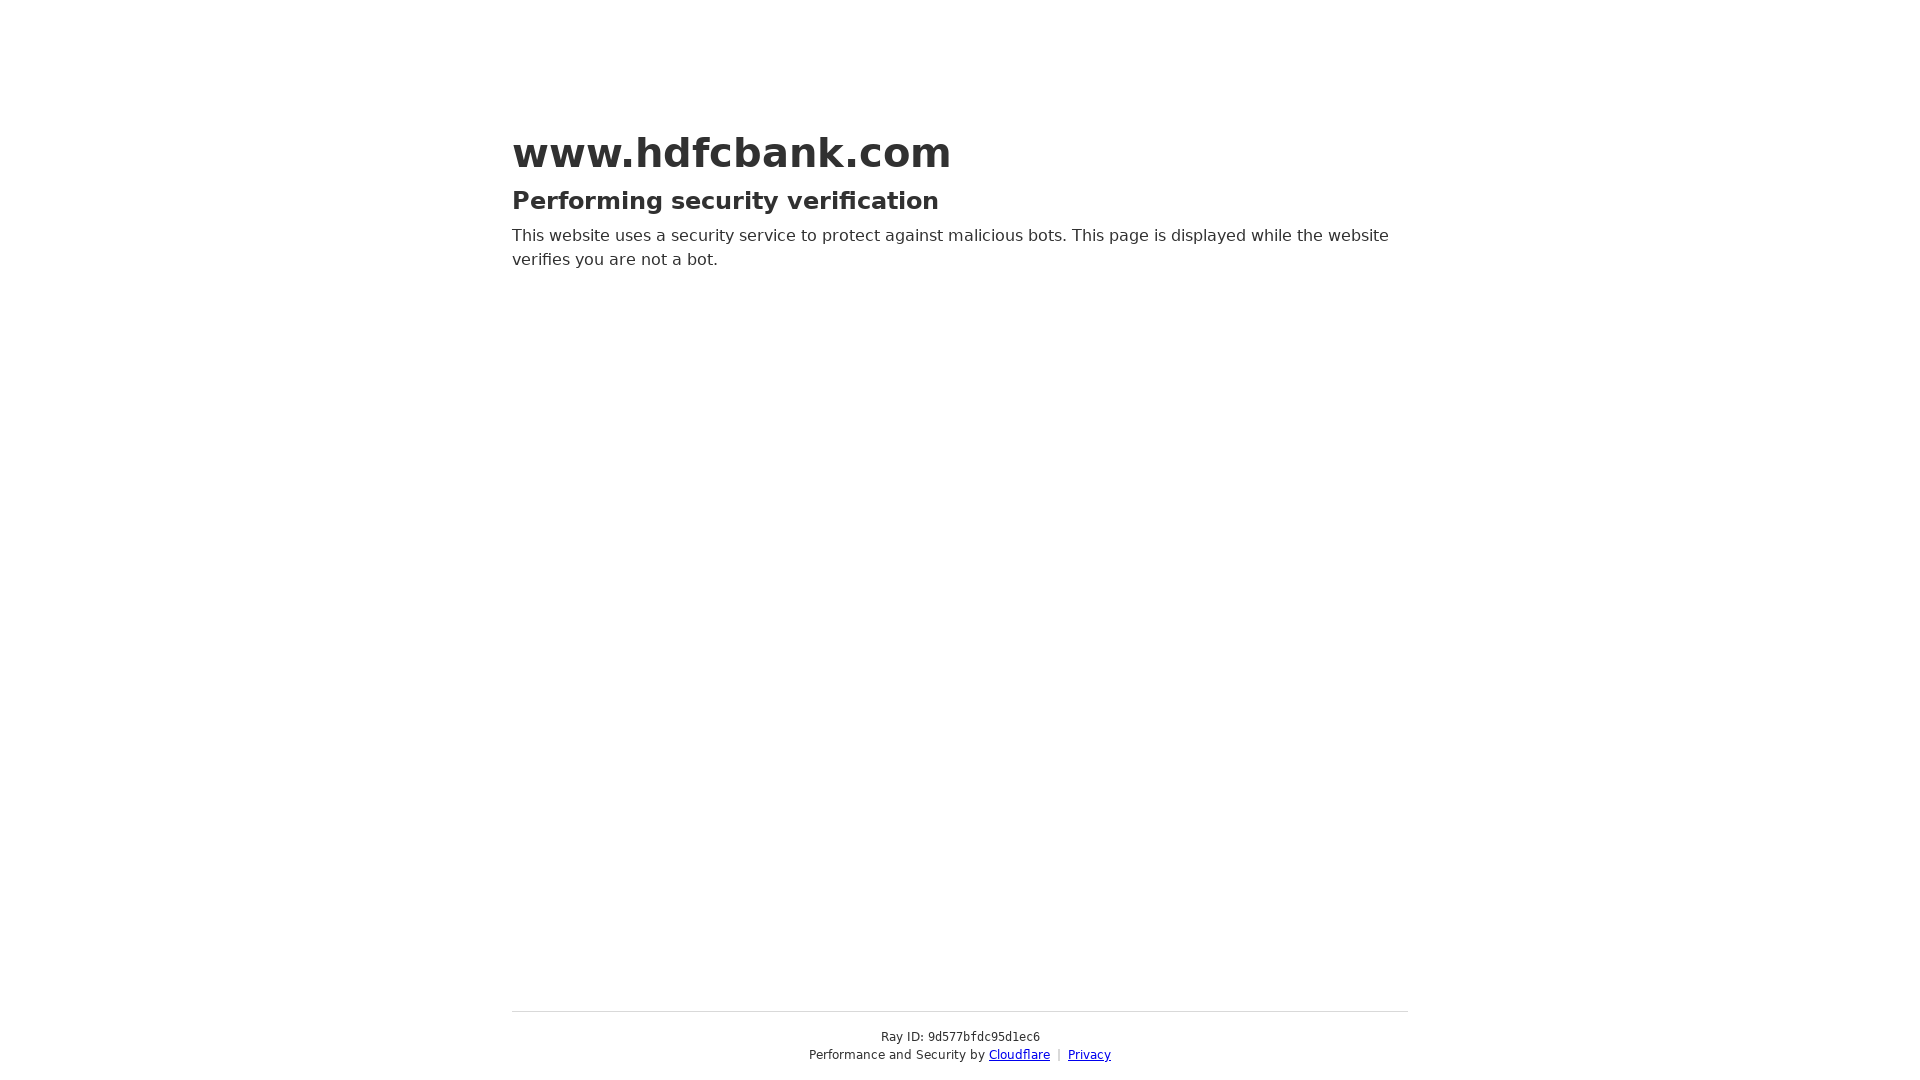

Page fully loaded - DOM content ready
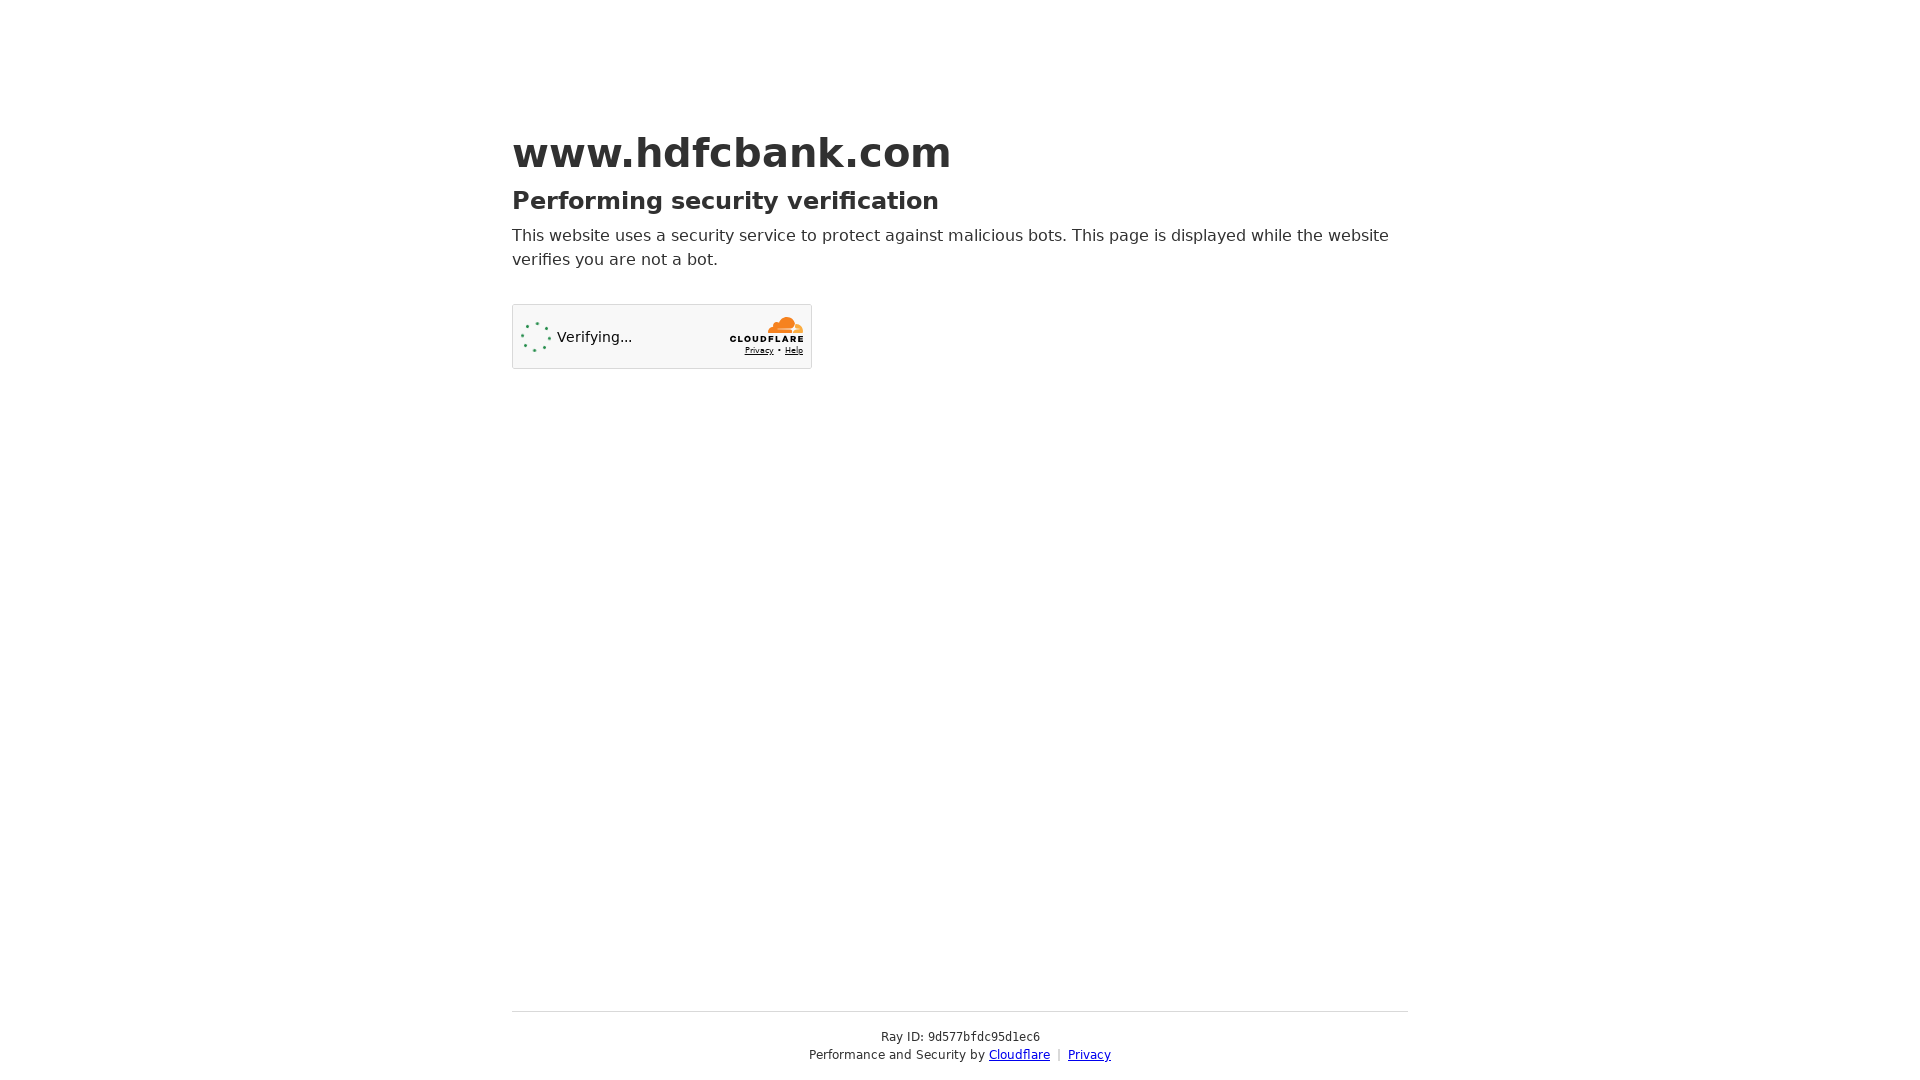

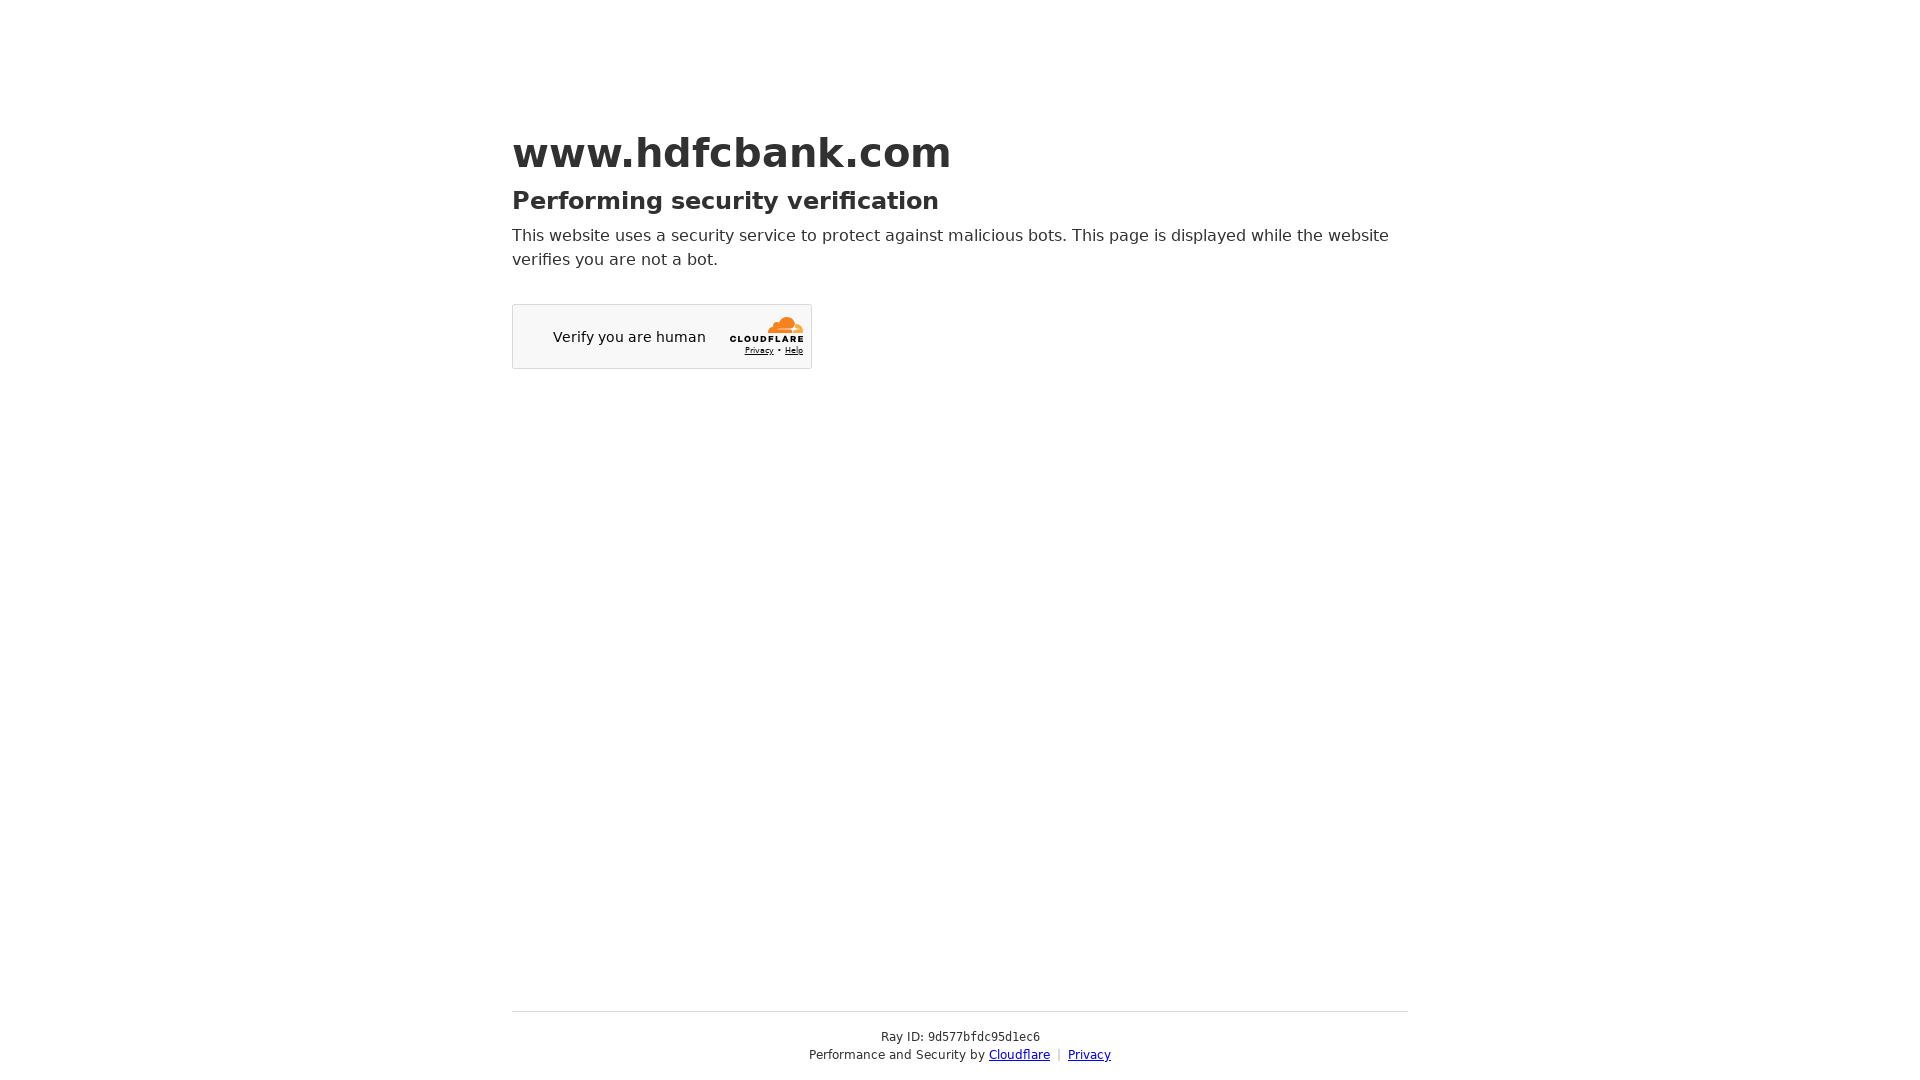